Tests double-click functionality on a button element on the test automation practice page

Starting URL: https://testautomationpractice.blogspot.com/

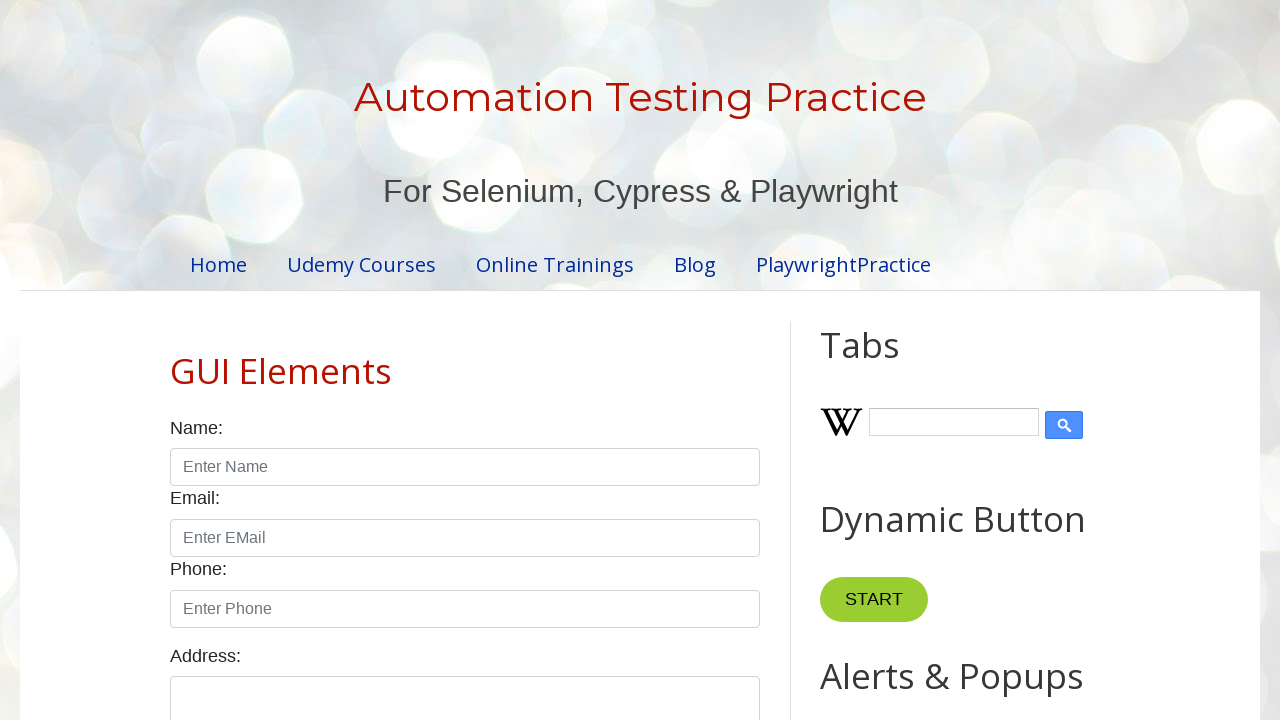

Navigated to test automation practice page
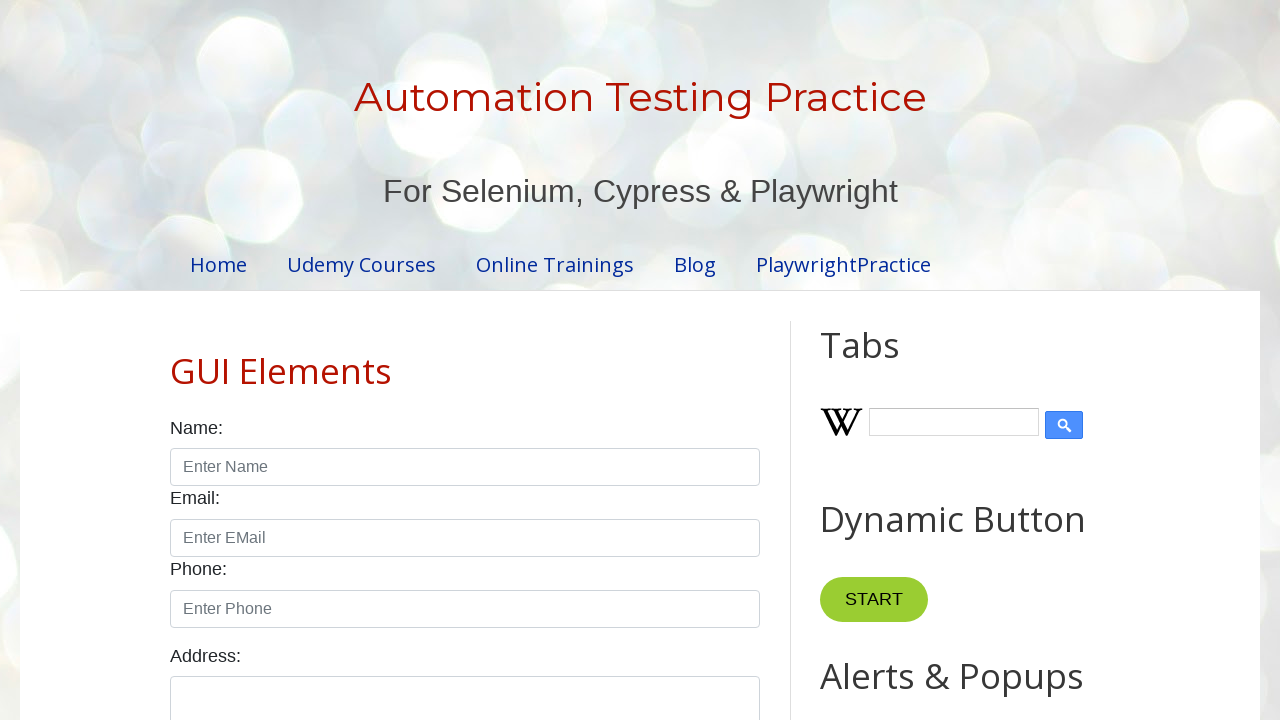

Double-clicked on the button element to test double-click functionality at (885, 360) on xpath=//*[@id='HTML10']/div[1]/button
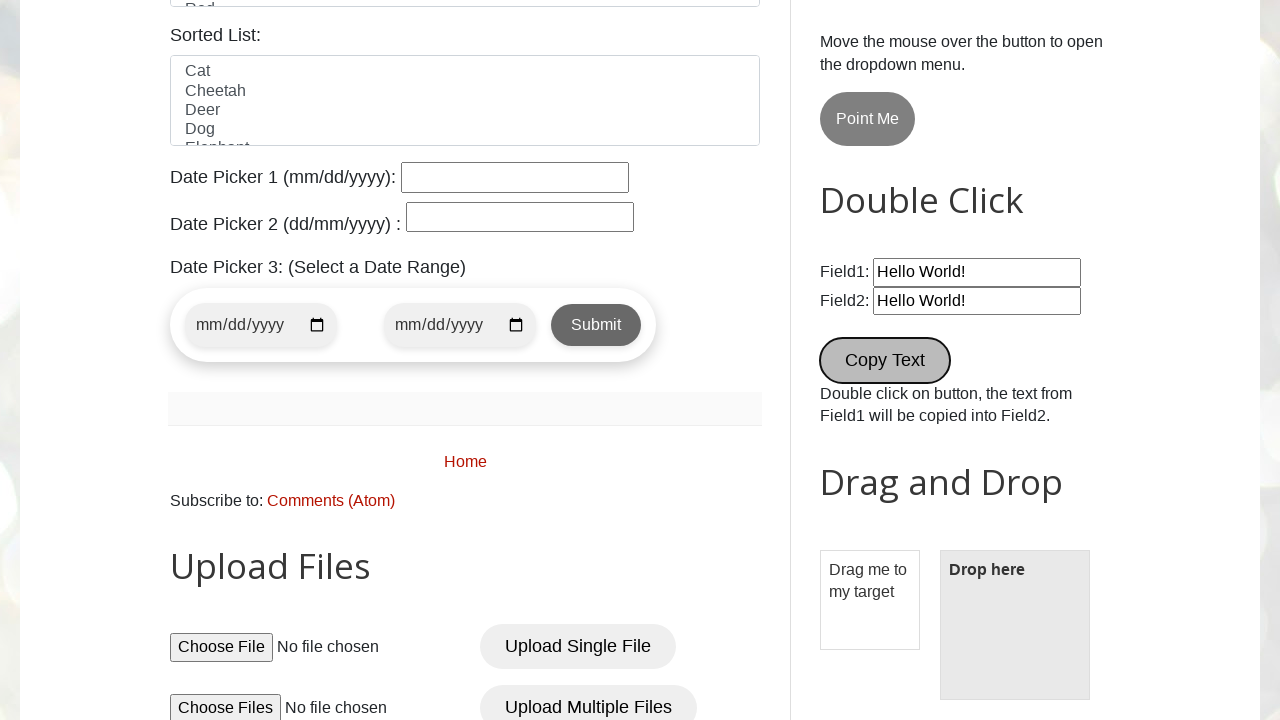

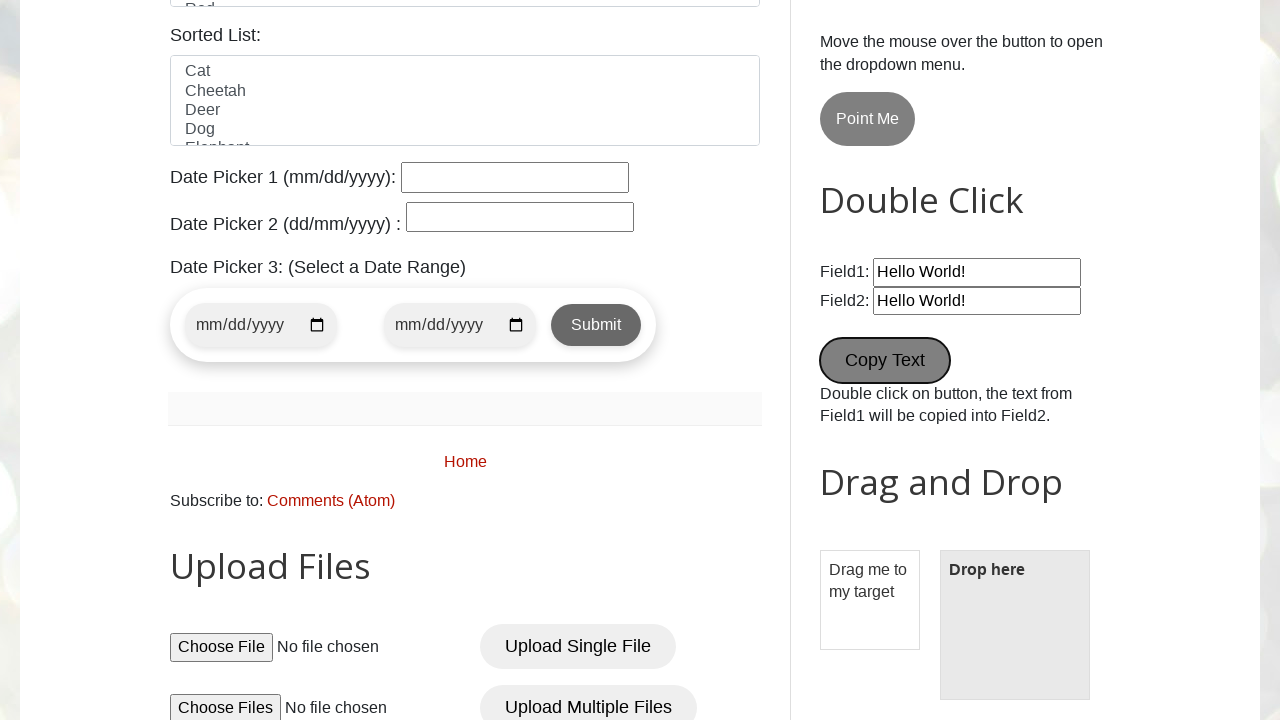